Navigates to the homepage and clicks on the first recipe card button to expand or interact with it

Starting URL: https://broken-workshop.dequelabs.com/

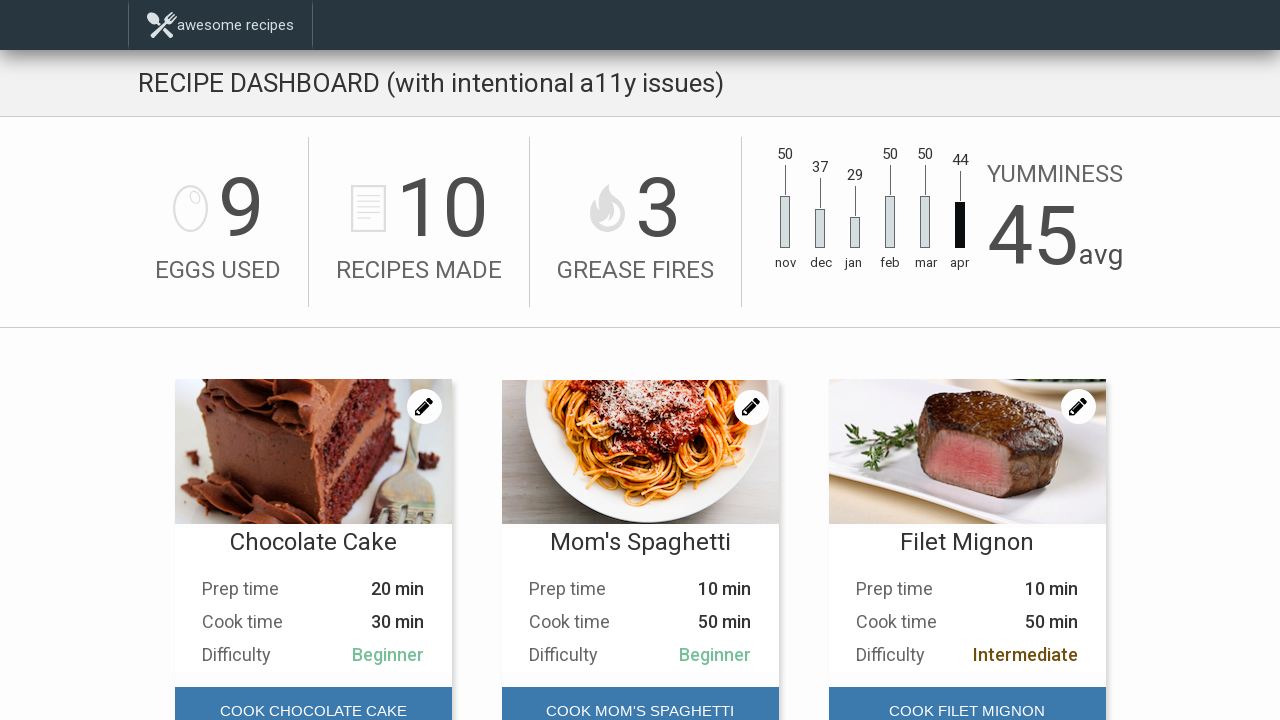

Navigated to homepage
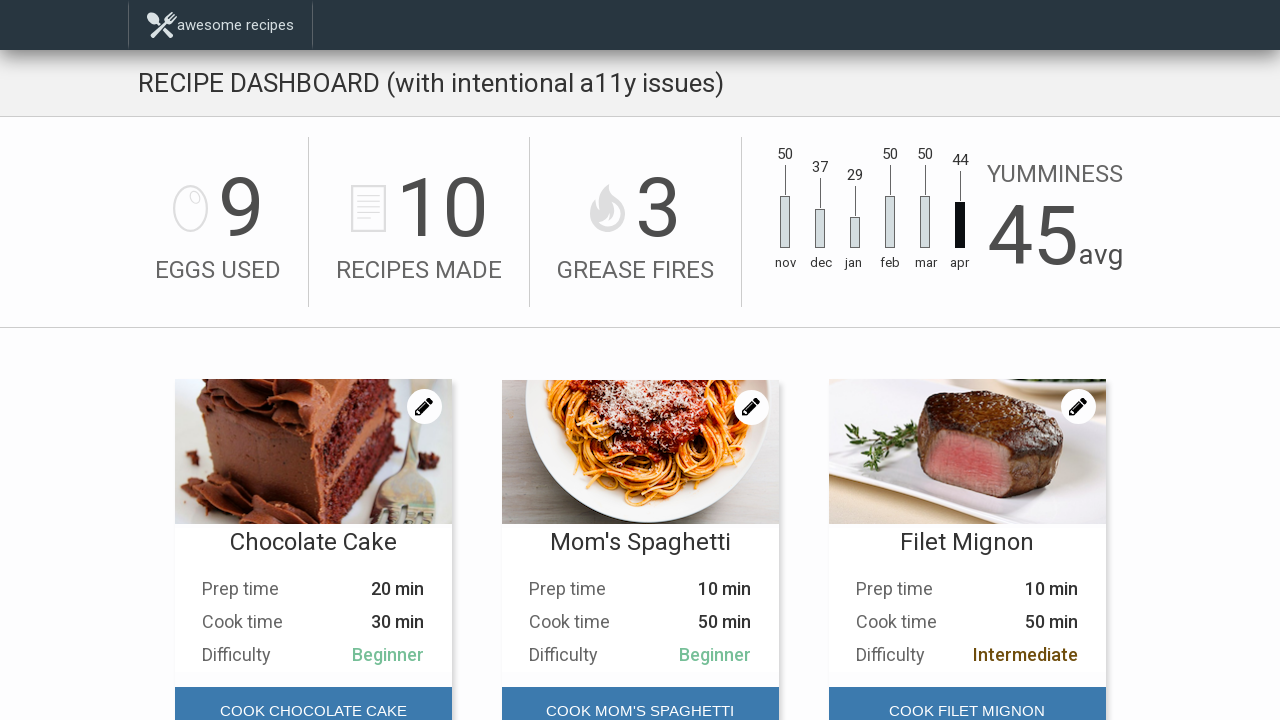

Recipes section loaded
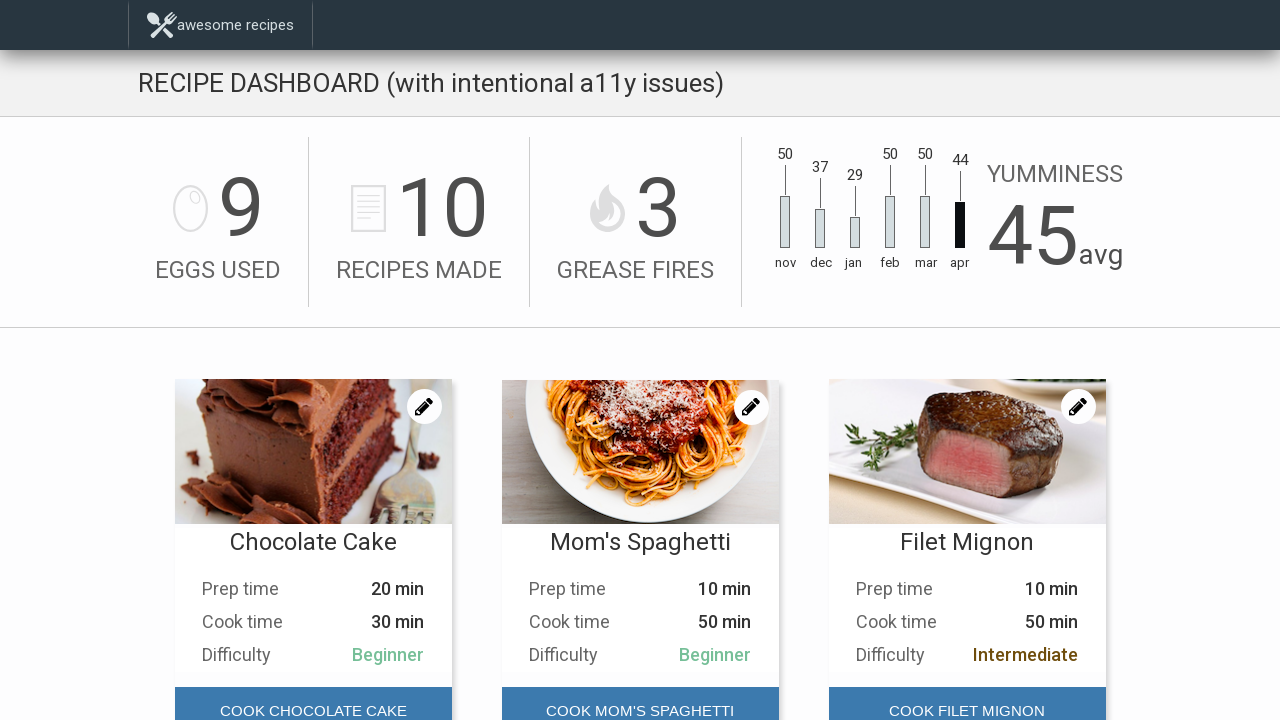

Clicked first recipe card button to expand or interact at (313, 696) on #main-content > div.Recipes > div:nth-child(1) > div.Recipes__card-foot > button
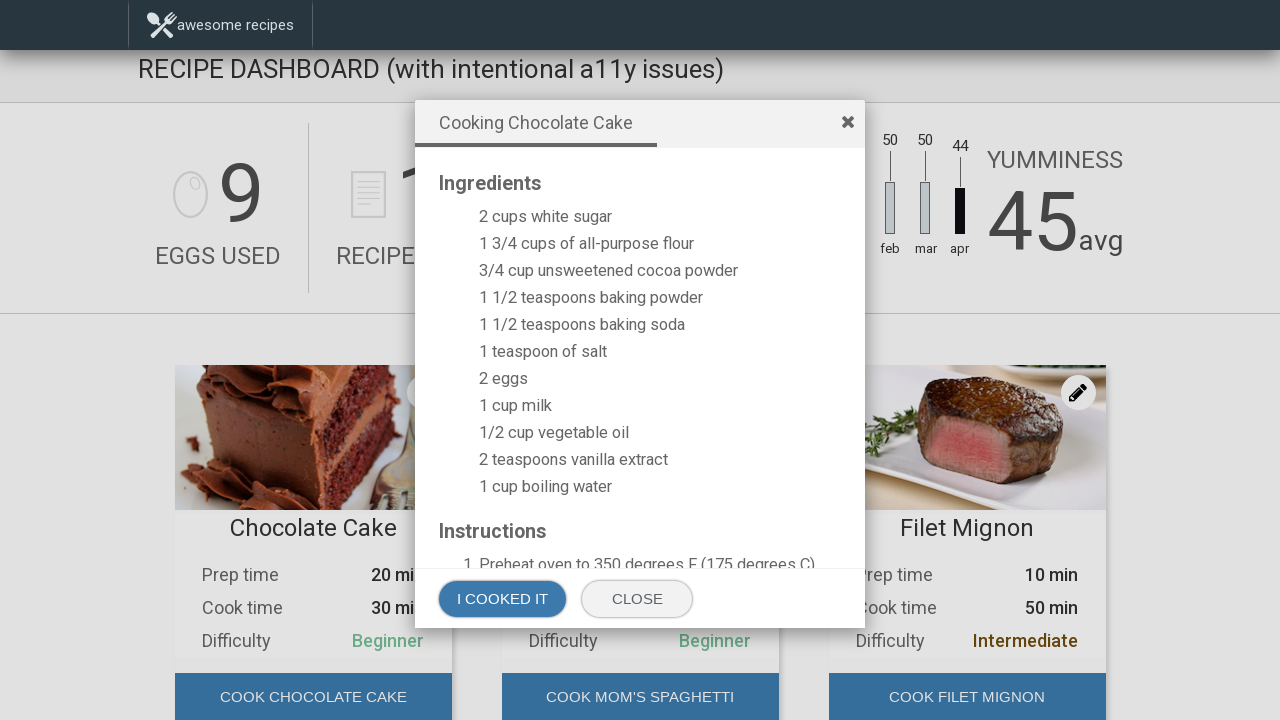

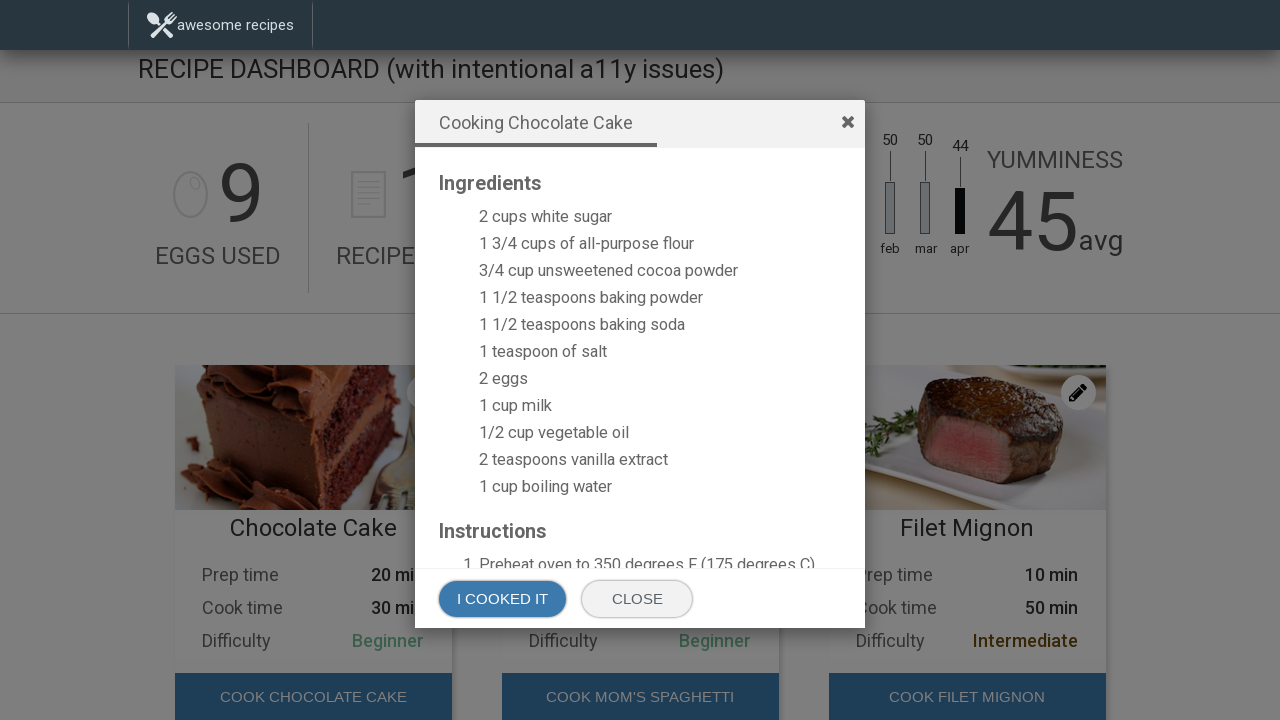